Tests mouse hover functionality by hovering over an element and clicking the "Reload" option from the dropdown menu

Starting URL: https://rahulshettyacademy.com/AutomationPractice/

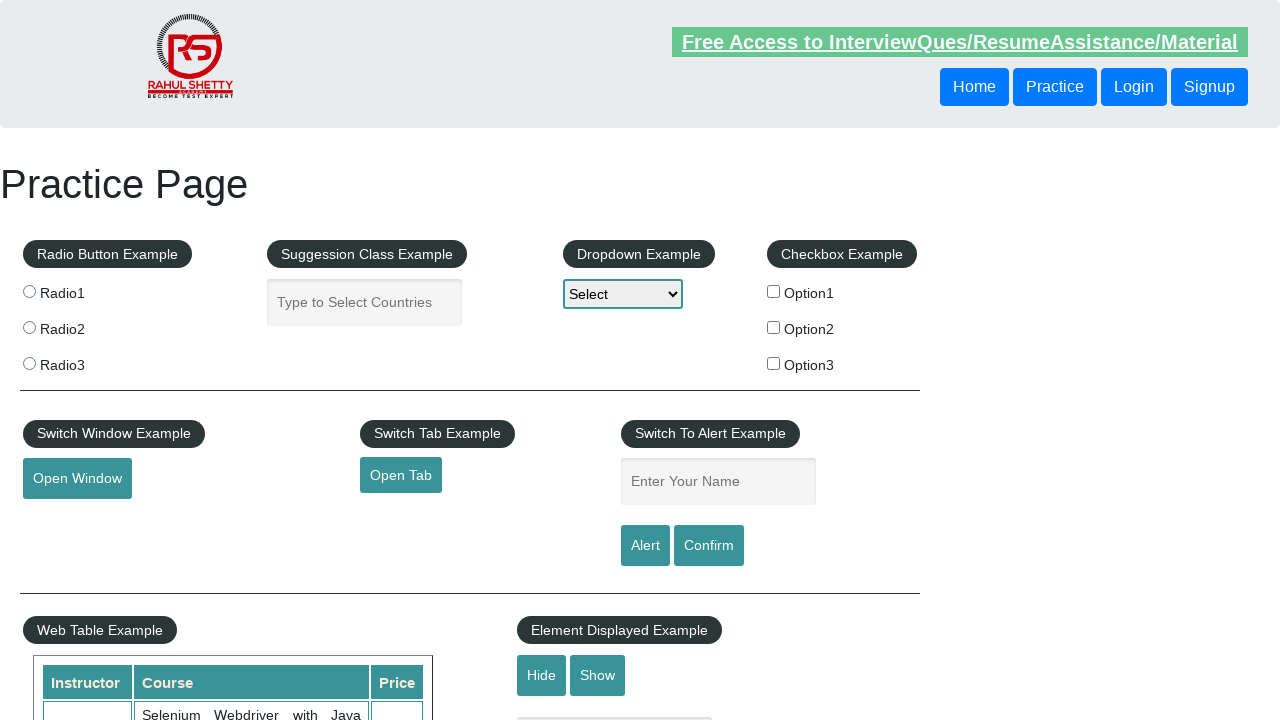

Hovered over the mouse hover element at (83, 361) on #mousehover
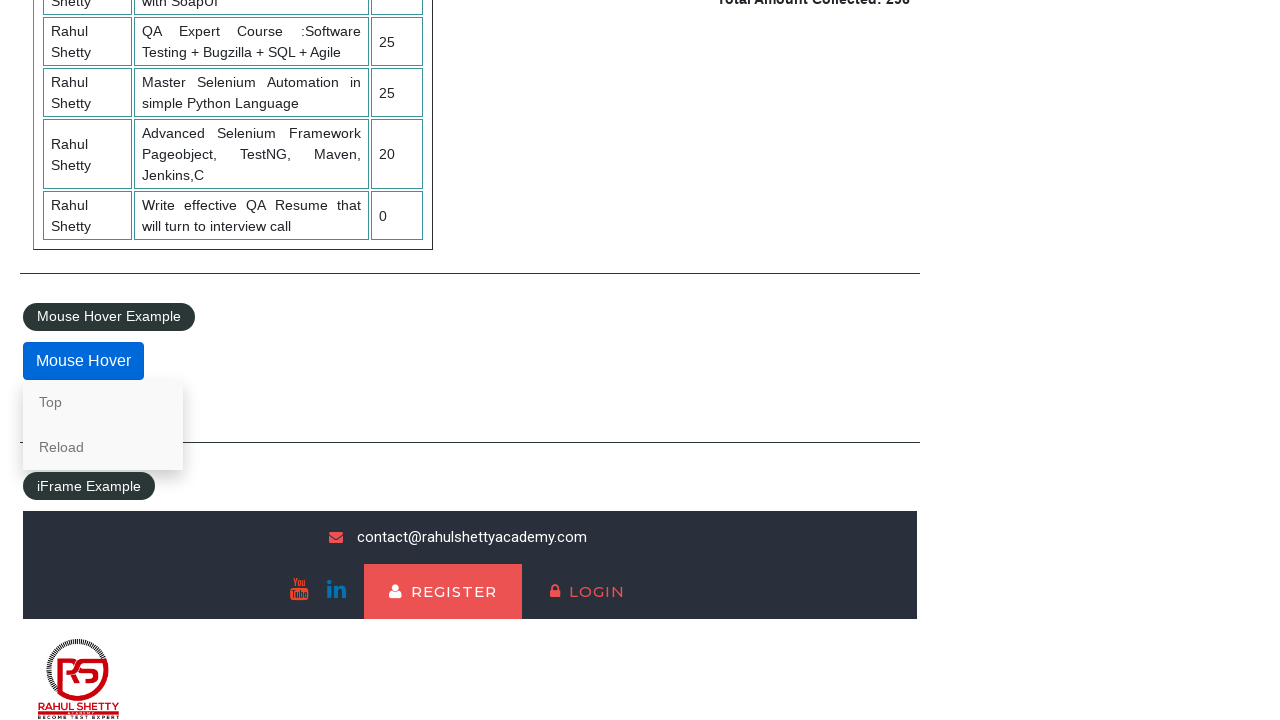

Hover content became visible
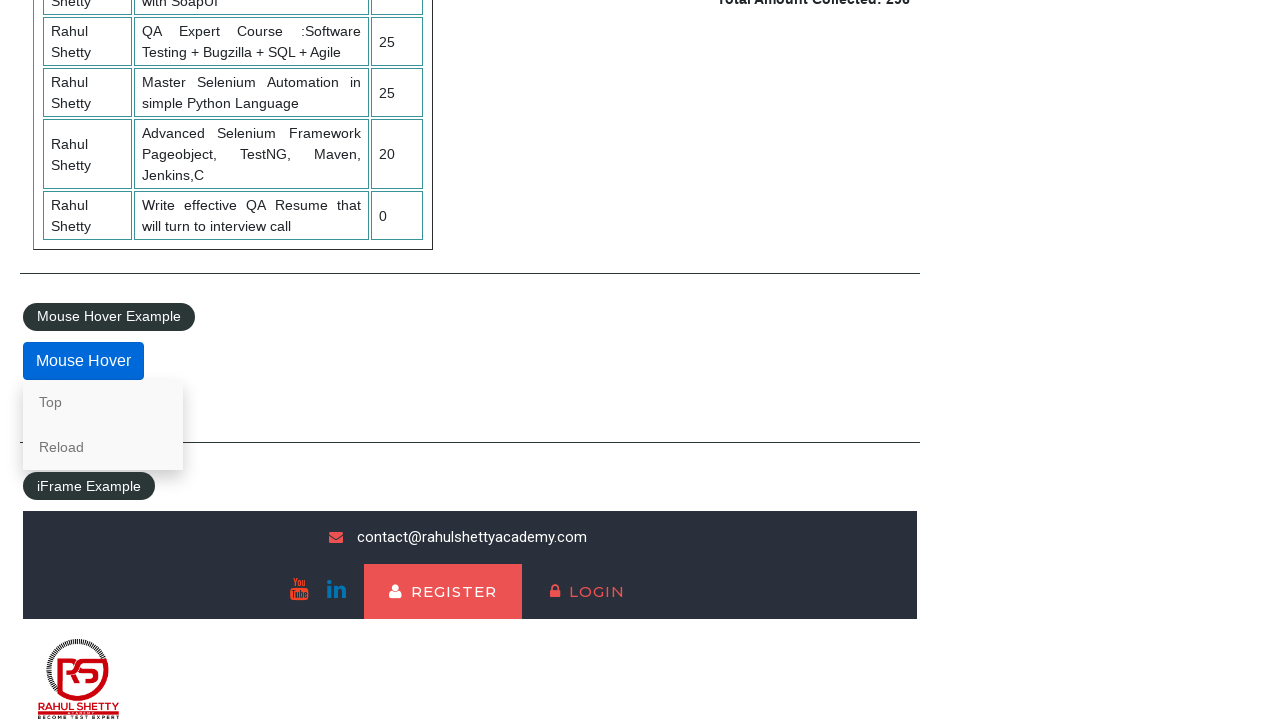

Retrieved all links from hover menu
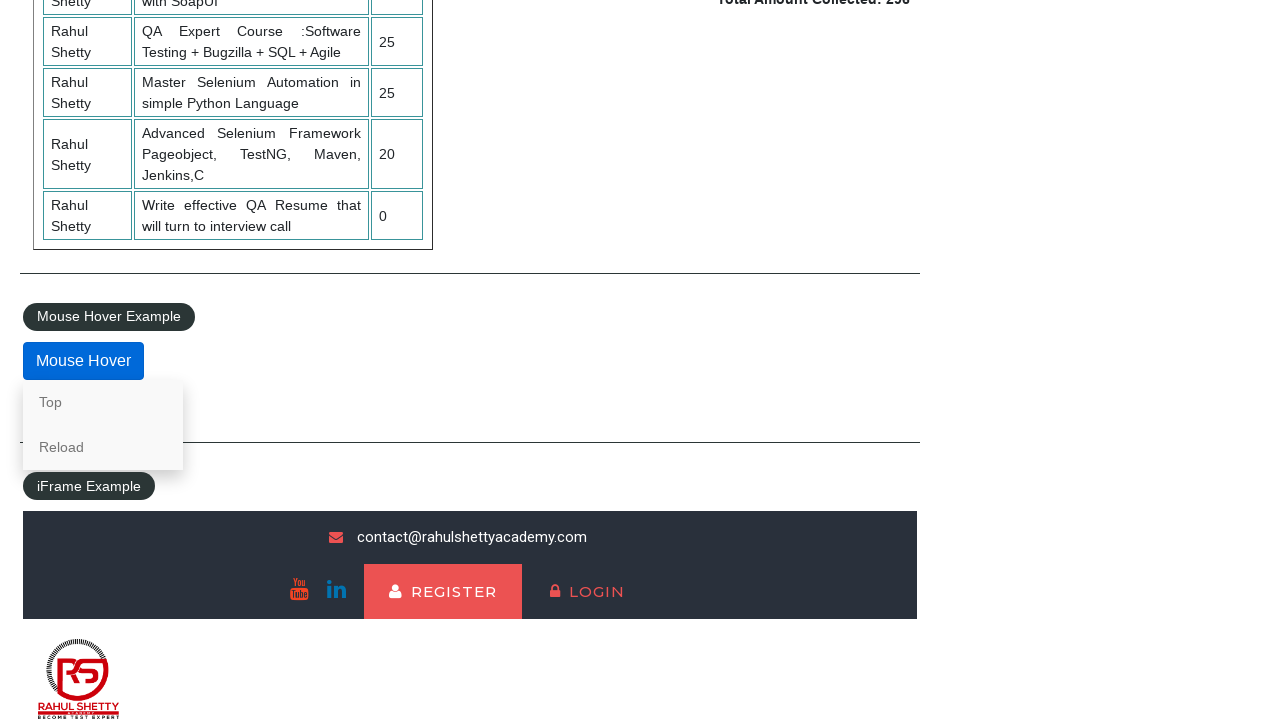

Clicked the 'Reload' option from dropdown menu at (103, 447) on div.mouse-hover-content a >> nth=1
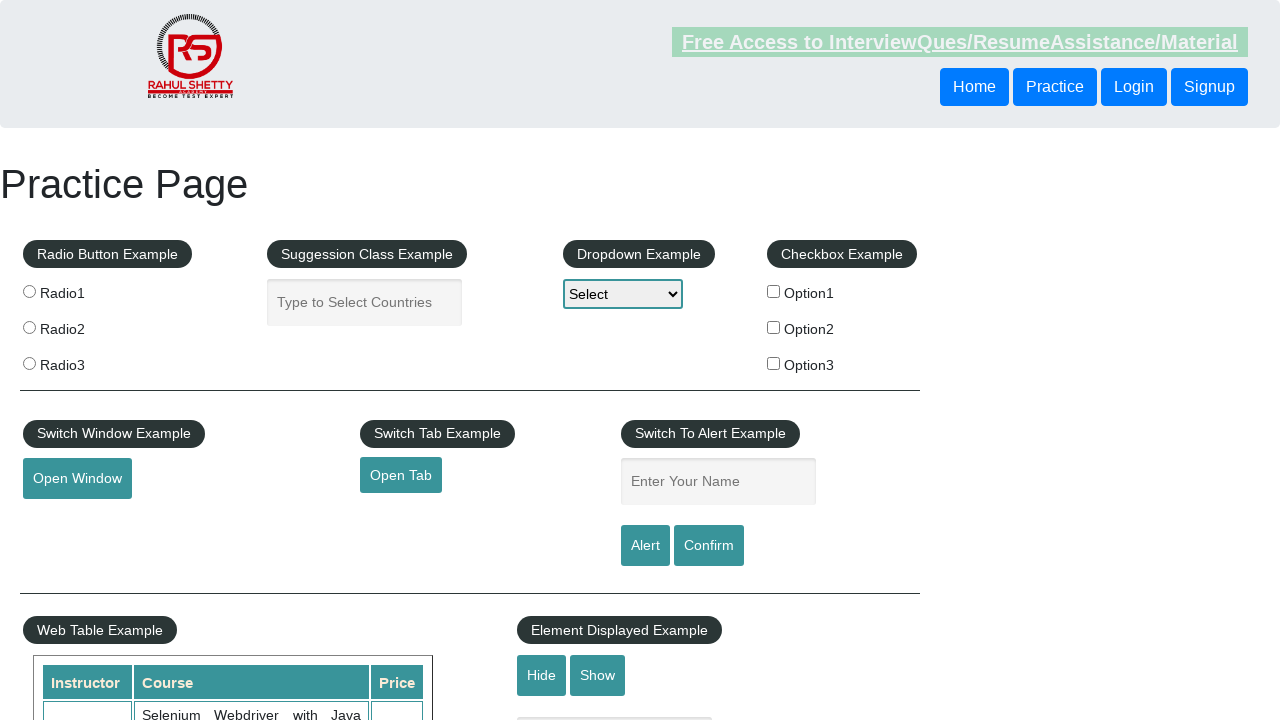

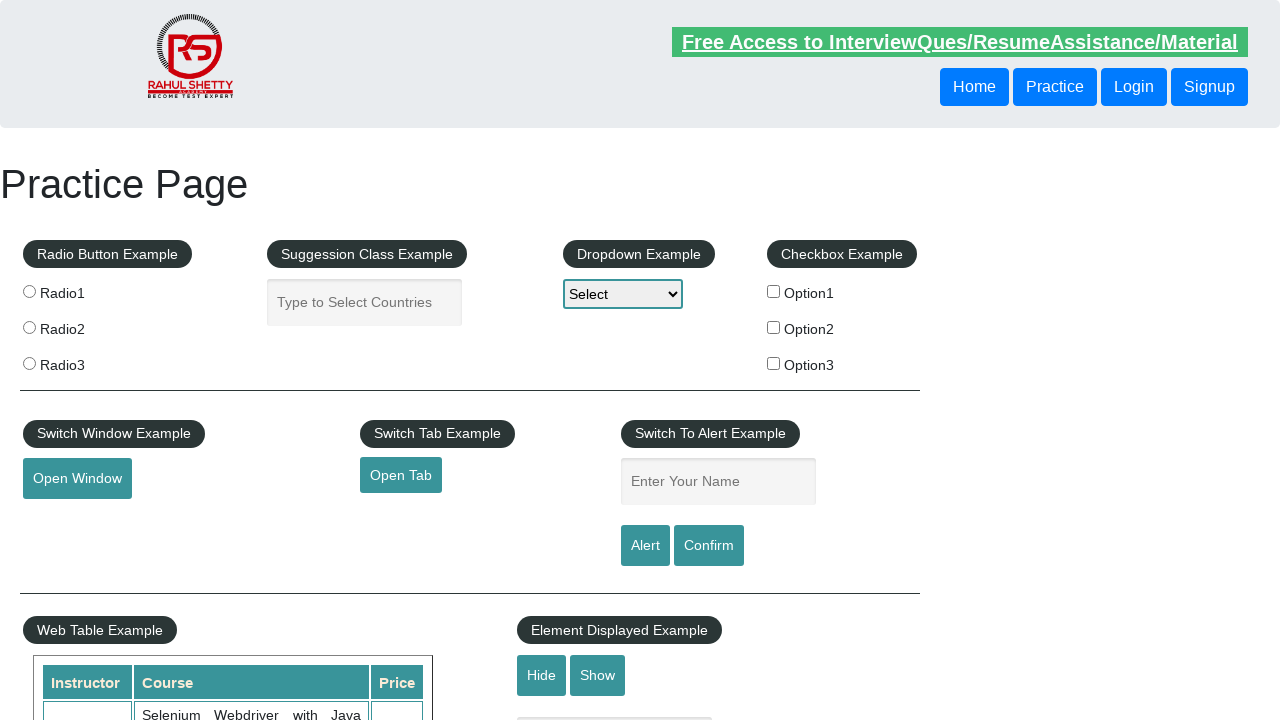